Tests the Text Box form on DemoQA by navigating to Elements > Text Box, filling in all form fields, submitting, and checking that the form fields retain their values (note: the original test assertion appears incorrect as forms typically retain values after submit).

Starting URL: https://demoqa.com/

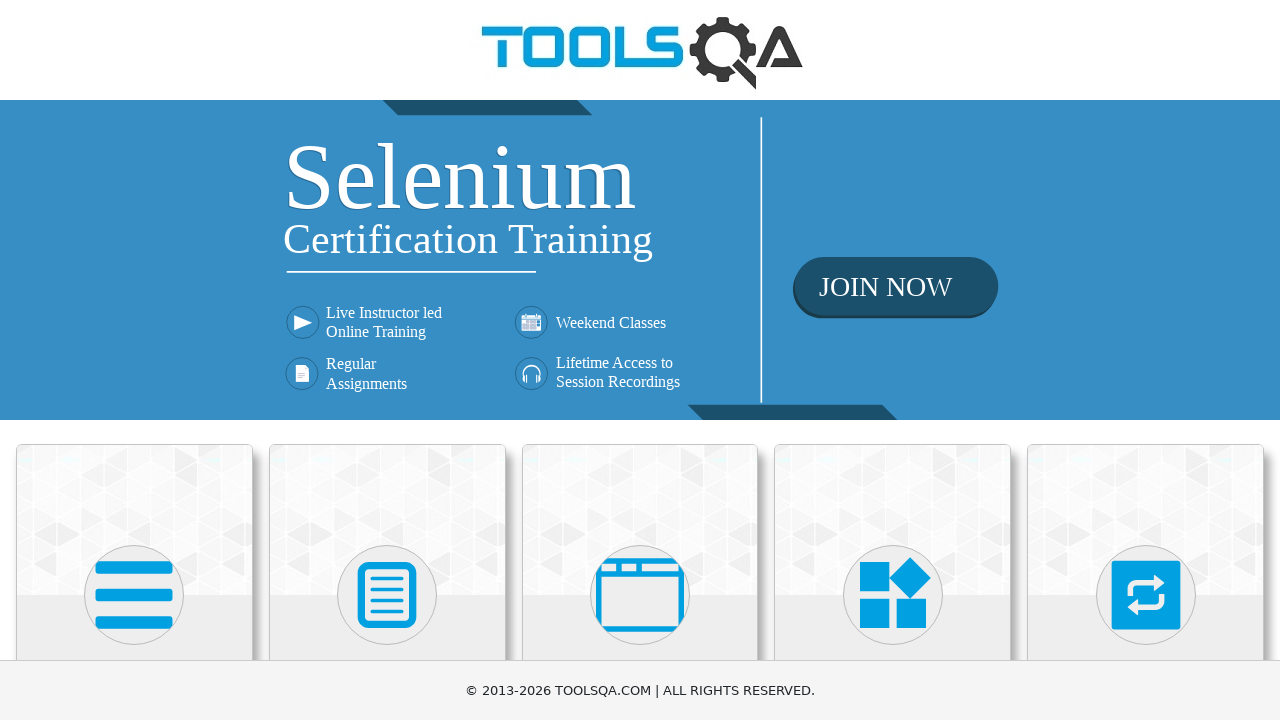

Clicked on Elements card at (134, 360) on text=Elements
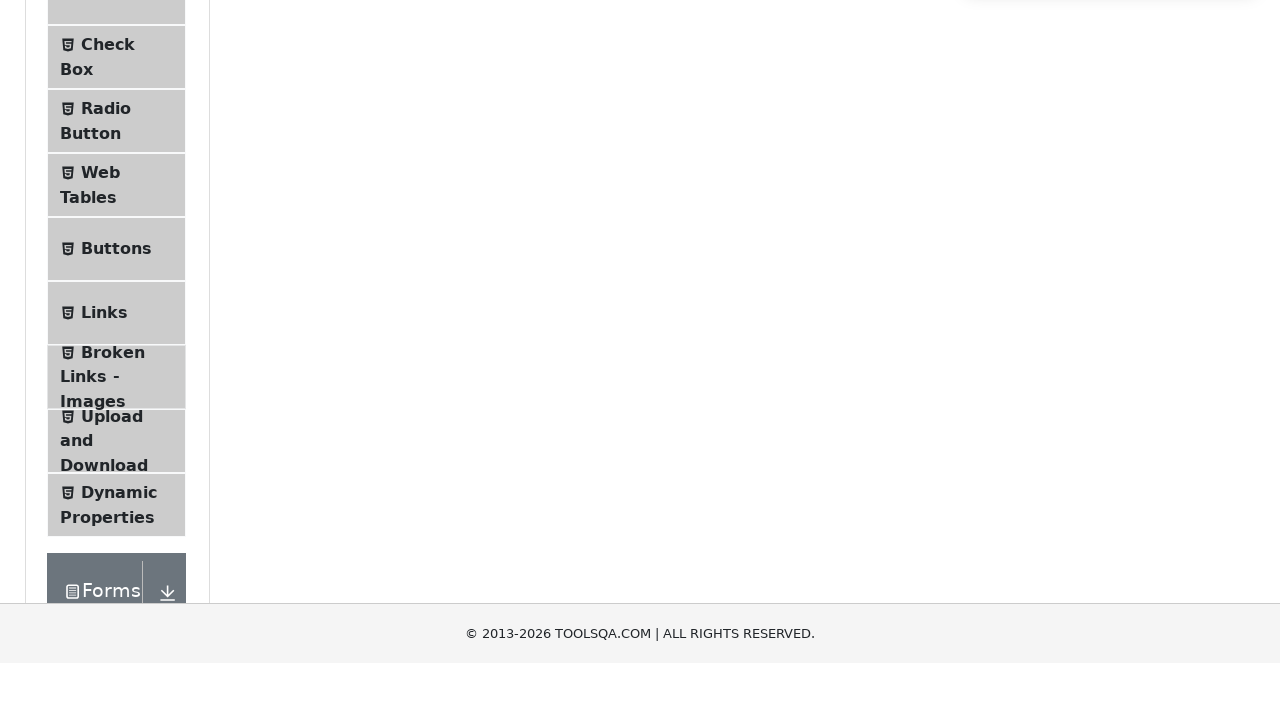

Clicked on Text Box menu item at (119, 261) on text=Text Box
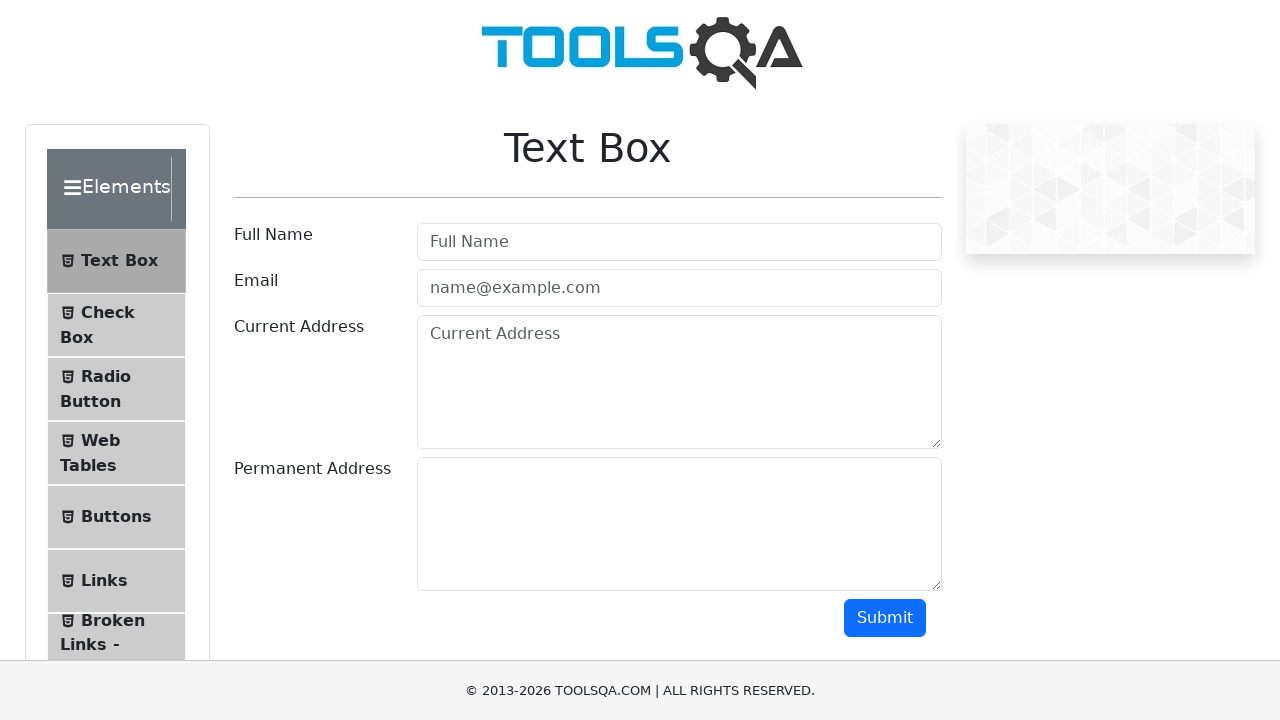

Filled userName field with 'Ahmet Falanca' on #userName
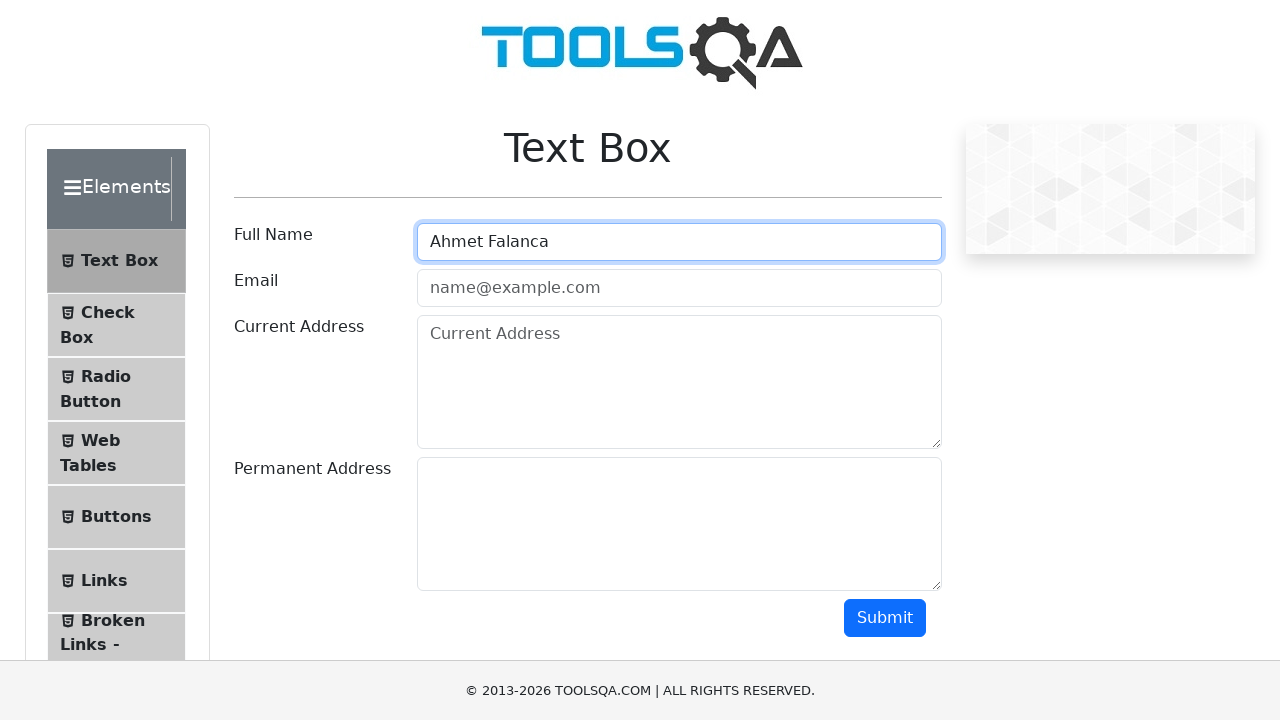

Filled userEmail field with 'falancaAhmet@falanca.com' on #userEmail
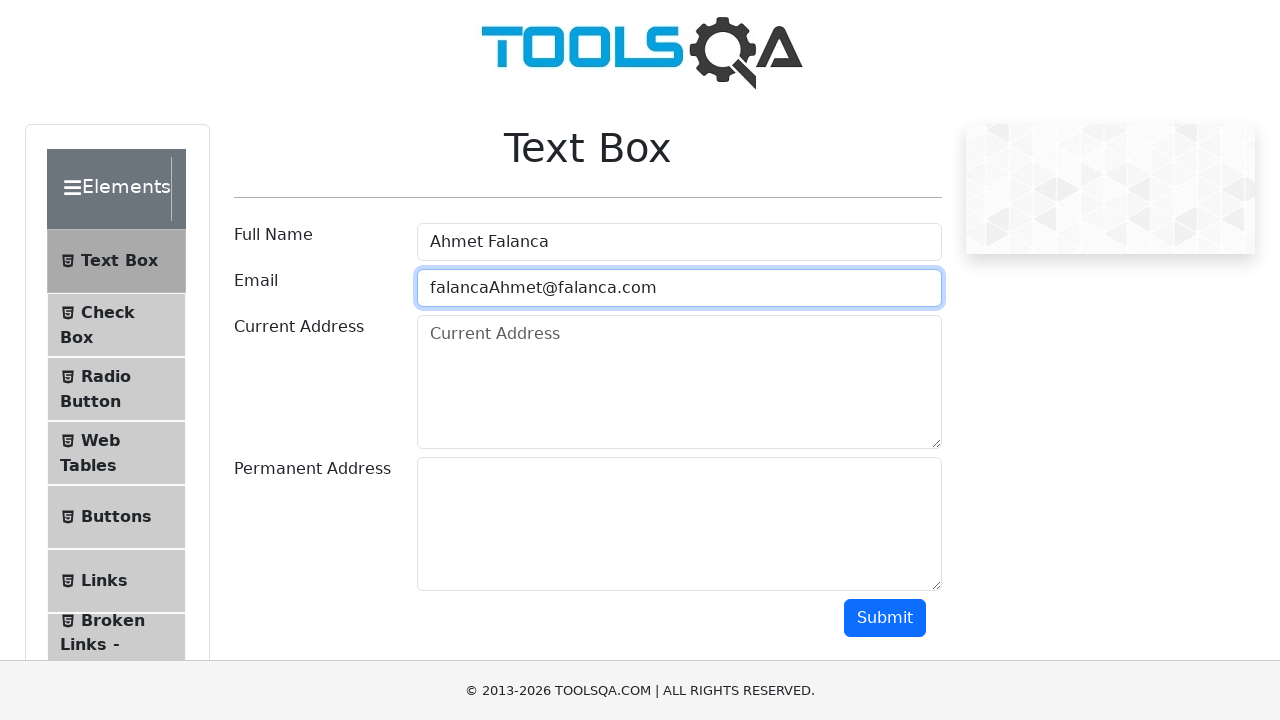

Filled currentAddress field with 'Istanbul/TURKEY' on #currentAddress
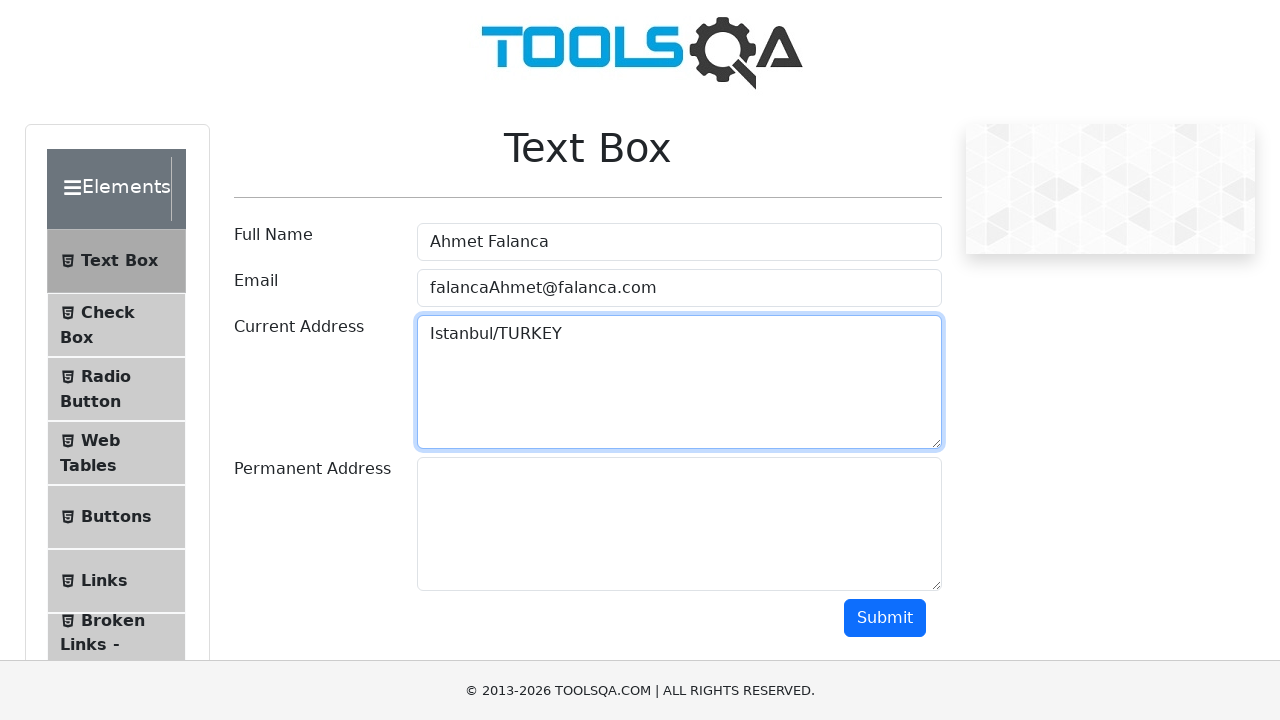

Filled permanentAddress field with 'Ankara/TURKEY' on #permanentAddress
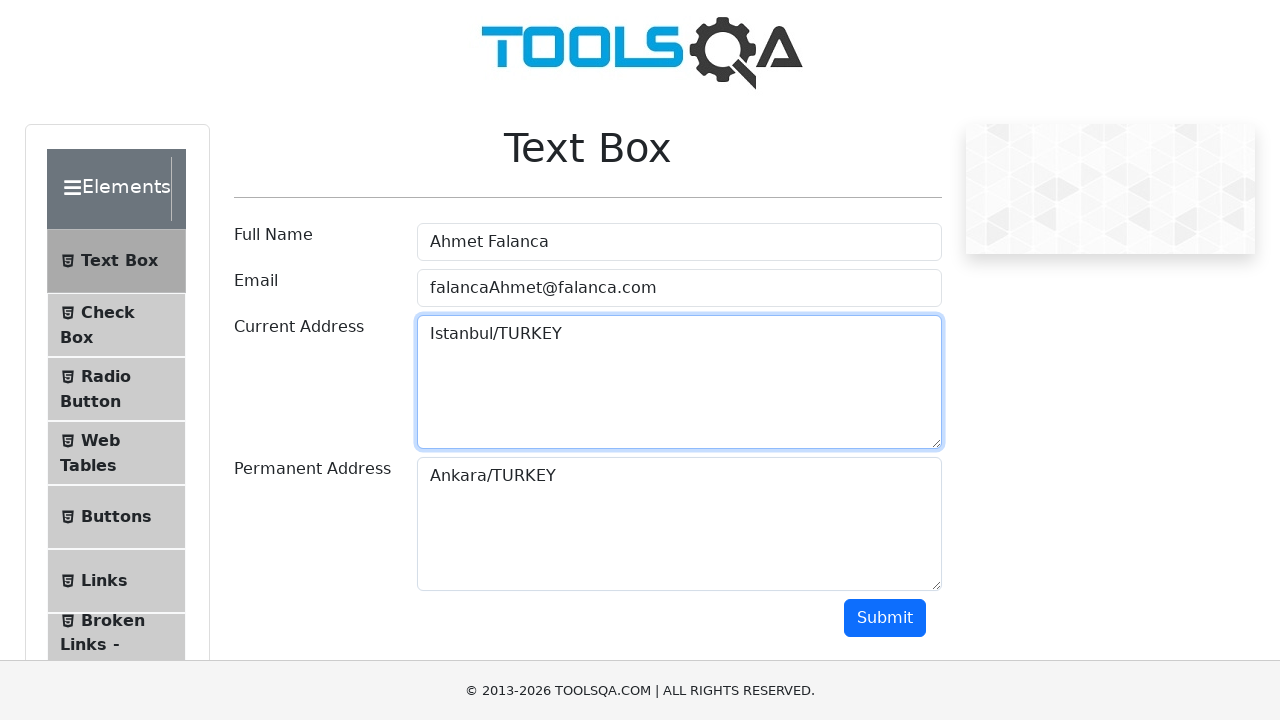

Clicked Submit button to submit the Text Box form at (885, 618) on #submit
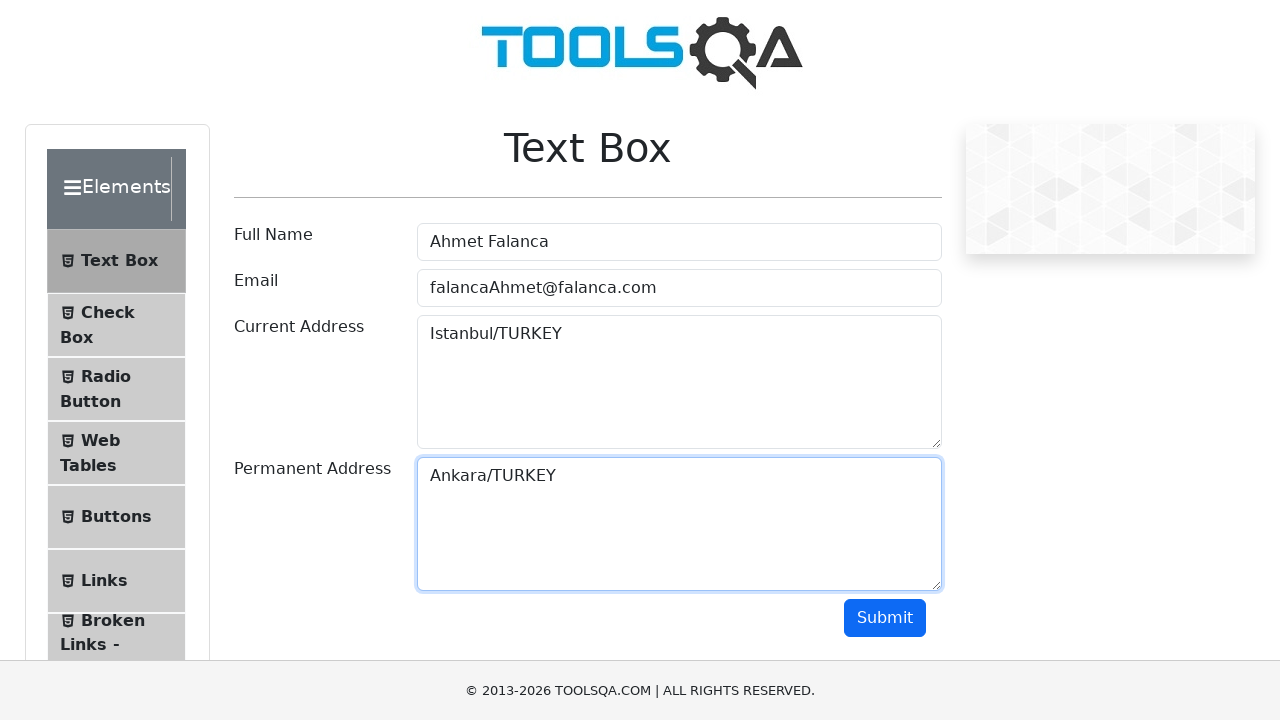

Output section appeared confirming form submission
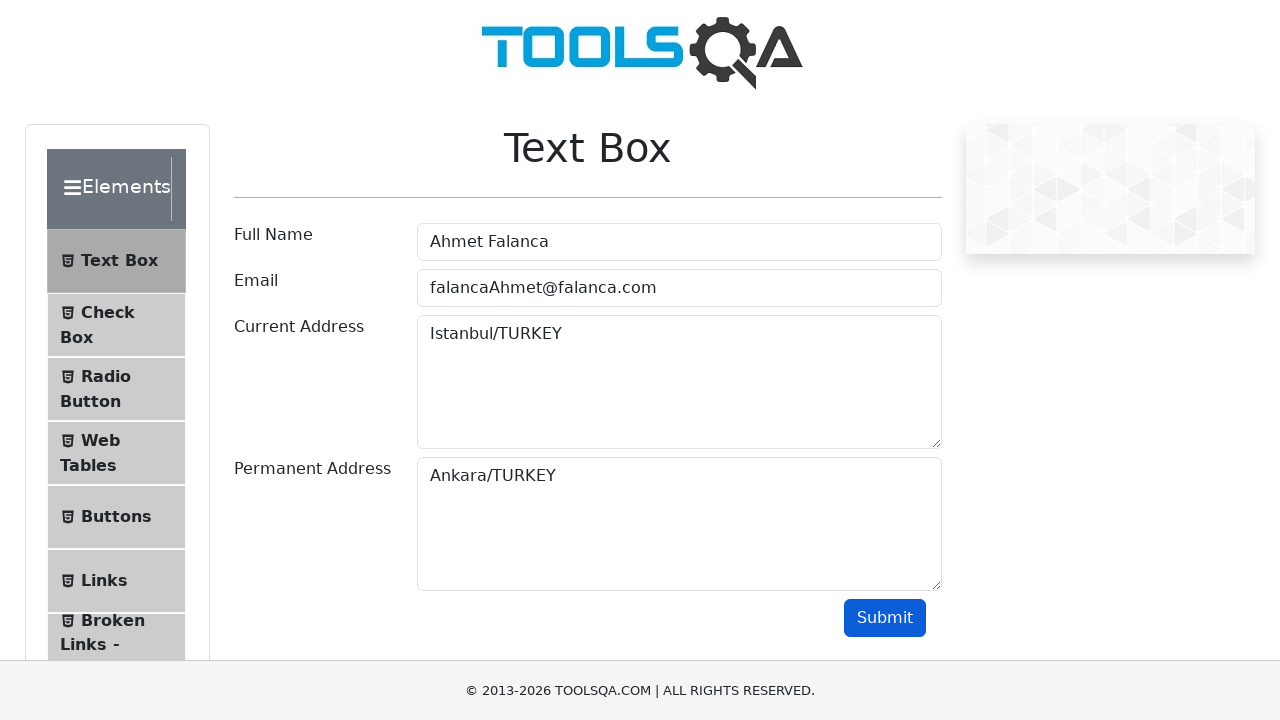

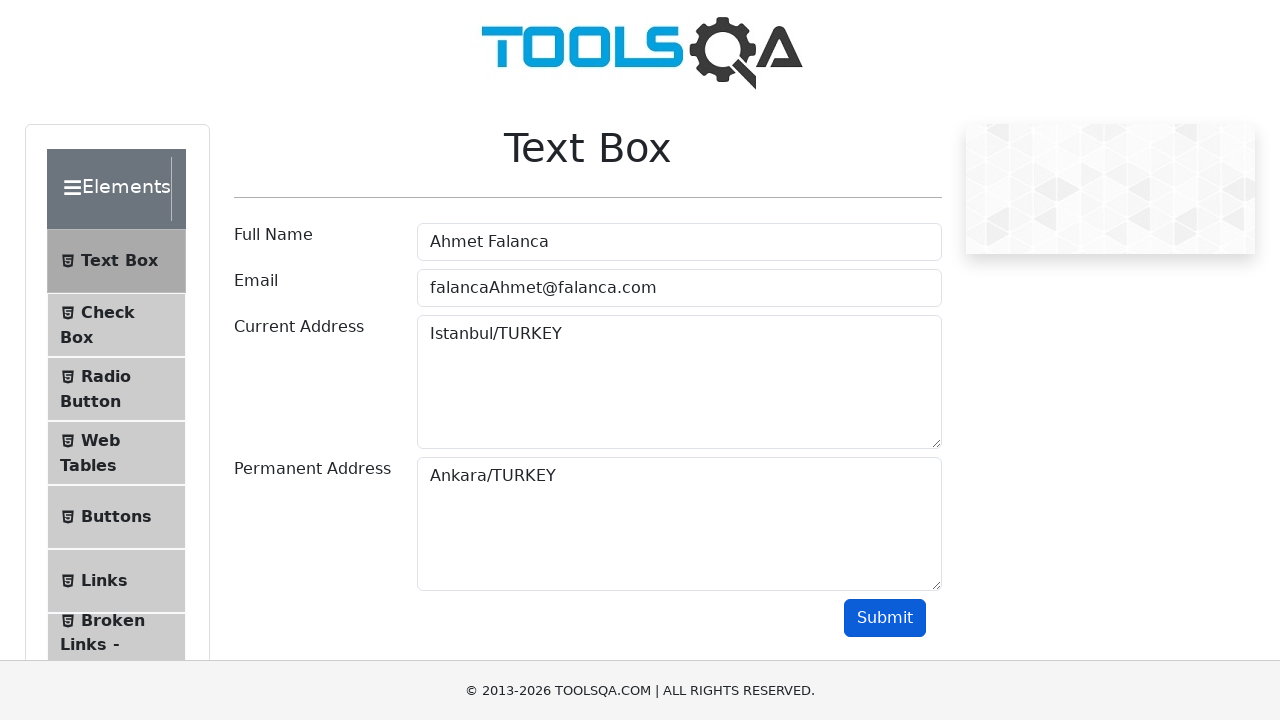